Tests that coupon cannot be applied when total is below minimum requirement

Starting URL: http://practice.automationtesting.in/

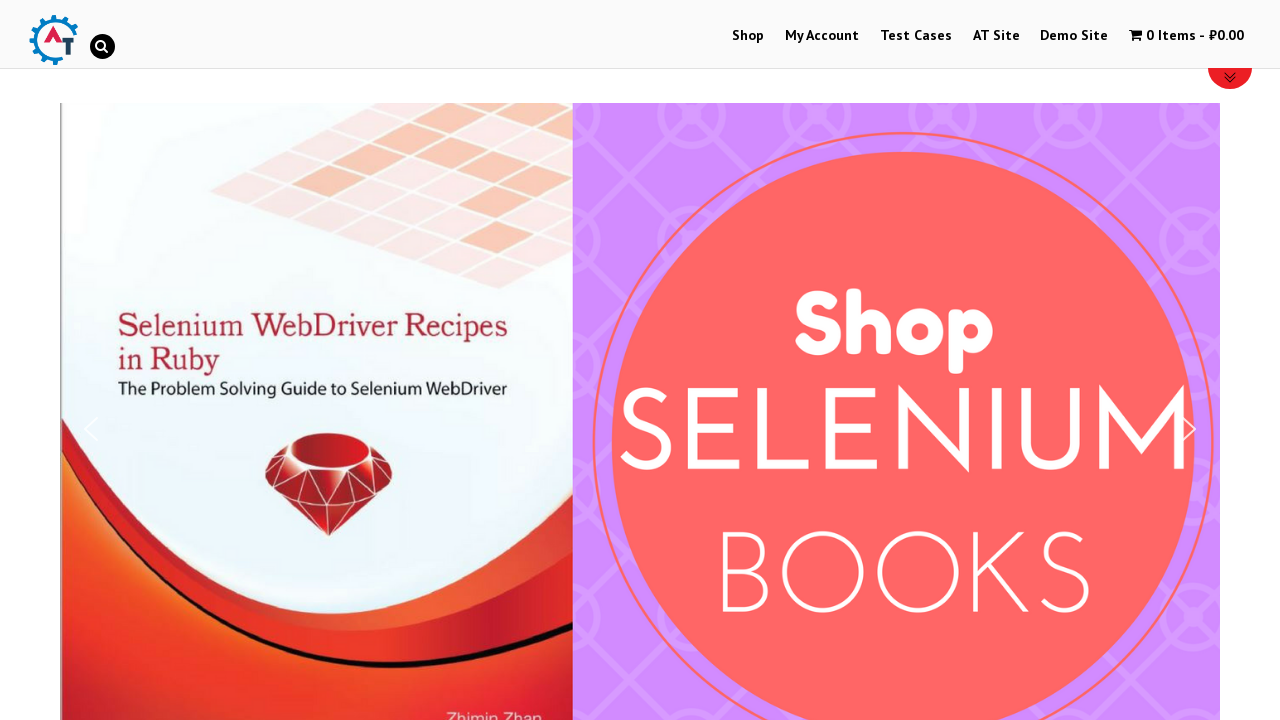

Clicked on Shop Menu at (748, 36) on xpath=//li[@id='menu-item-40']
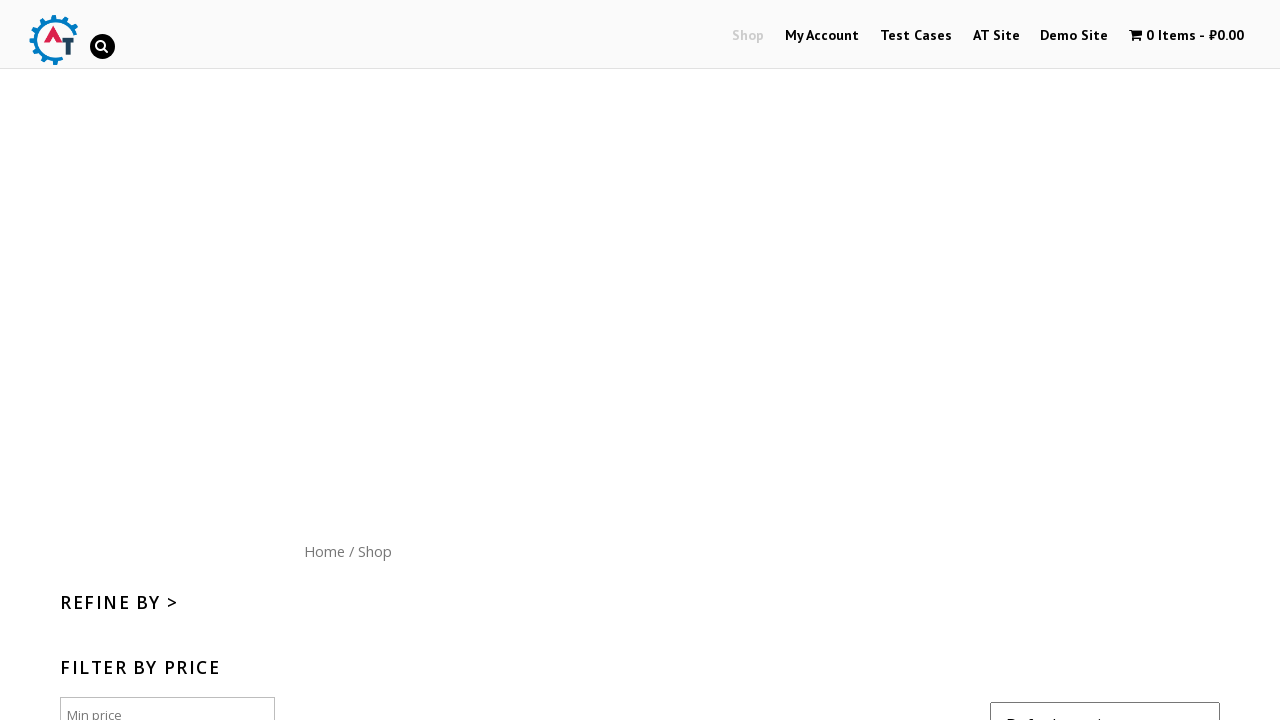

Clicked on Home menu button at (324, 551) on xpath=//div[@id='content']/nav/a
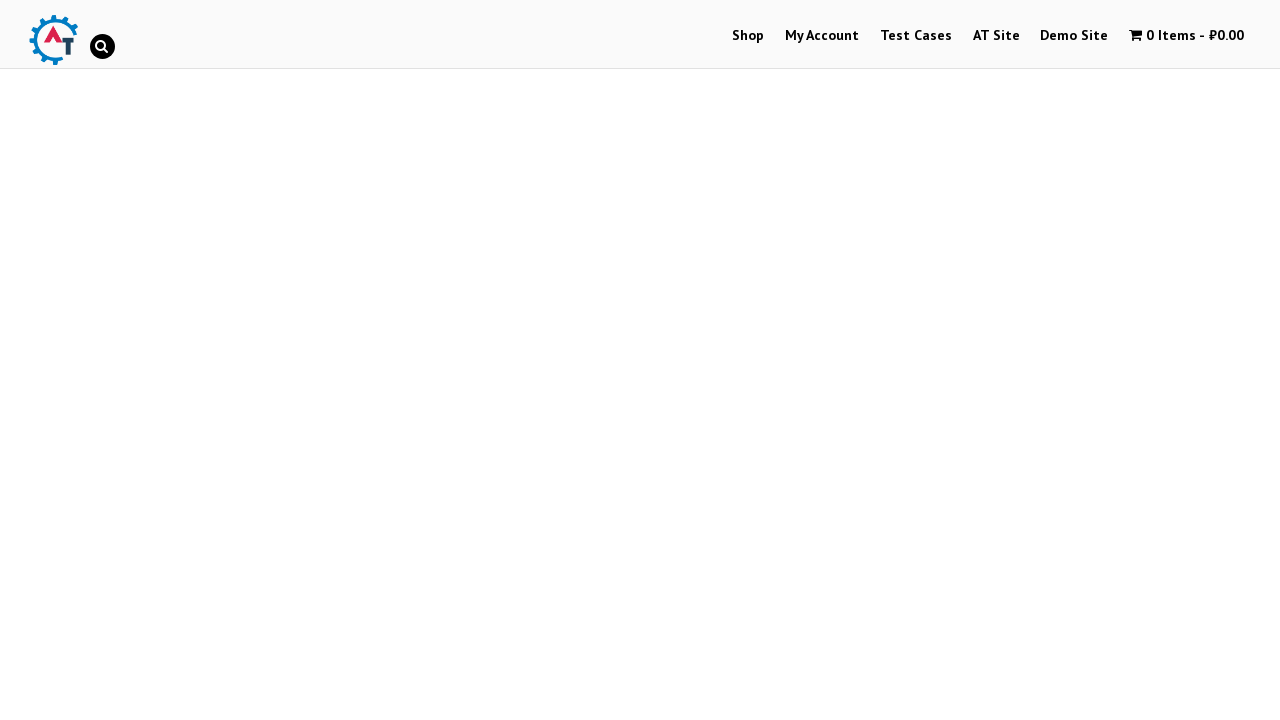

Clicked on arrival product image at (1039, 361) on //*[@id="text-22-sub_row_1-0-2-2-0"]/div/ul/li/a[1]/img
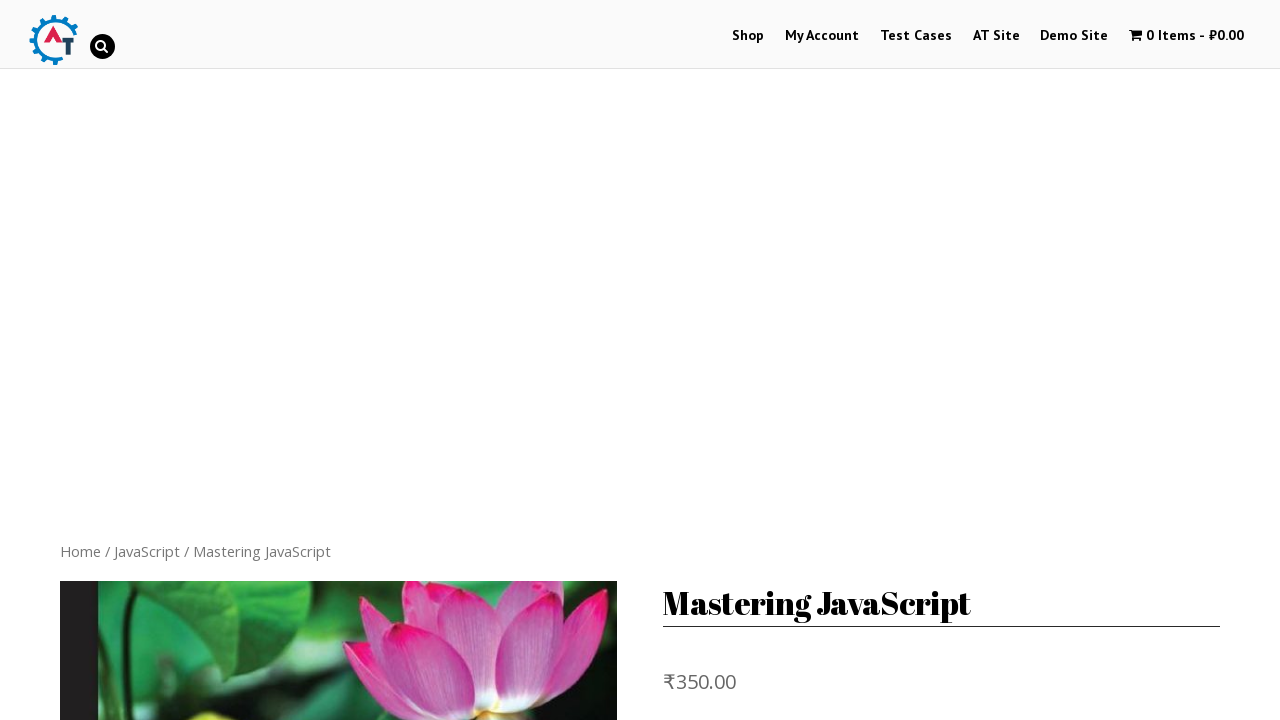

Clicked Add to Basket button at (812, 361) on xpath=//form[@class='cart']/button
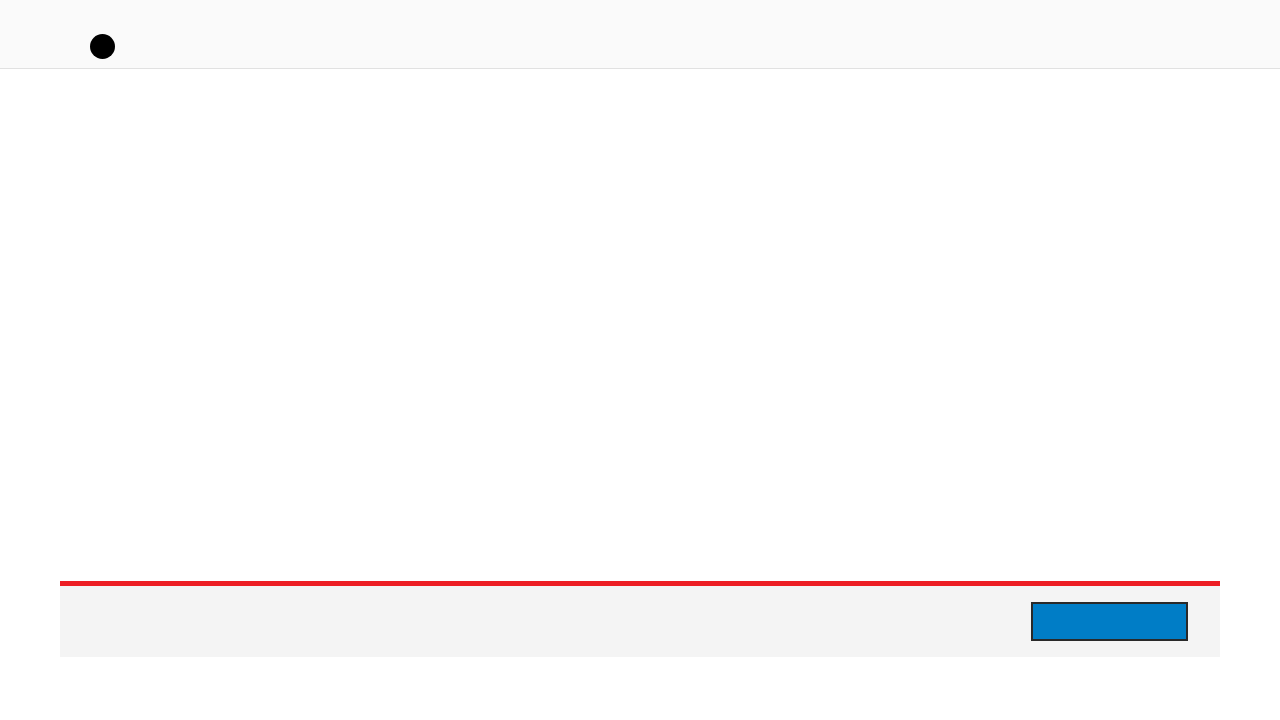

Clicked on cart menu item at (1186, 36) on xpath=//li[@id='wpmenucartli']/a
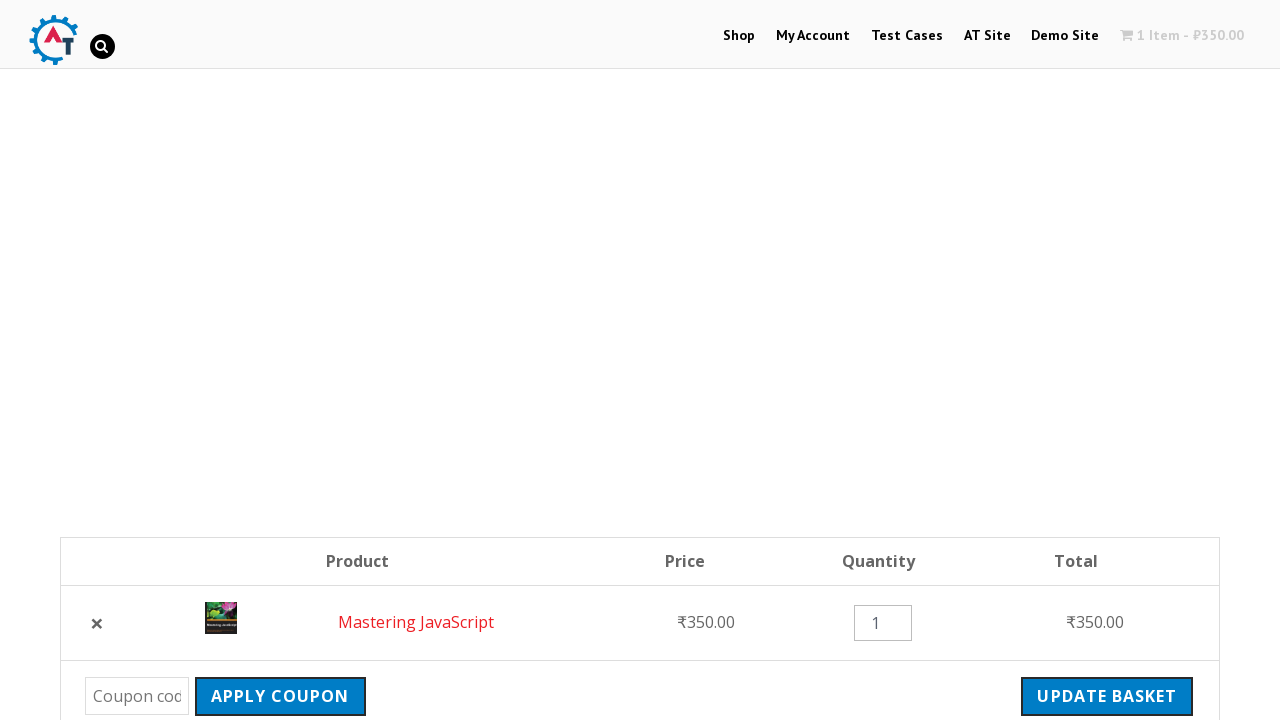

Entered coupon code 'krishnasakinala' on //div[@class='coupon']/input[1]
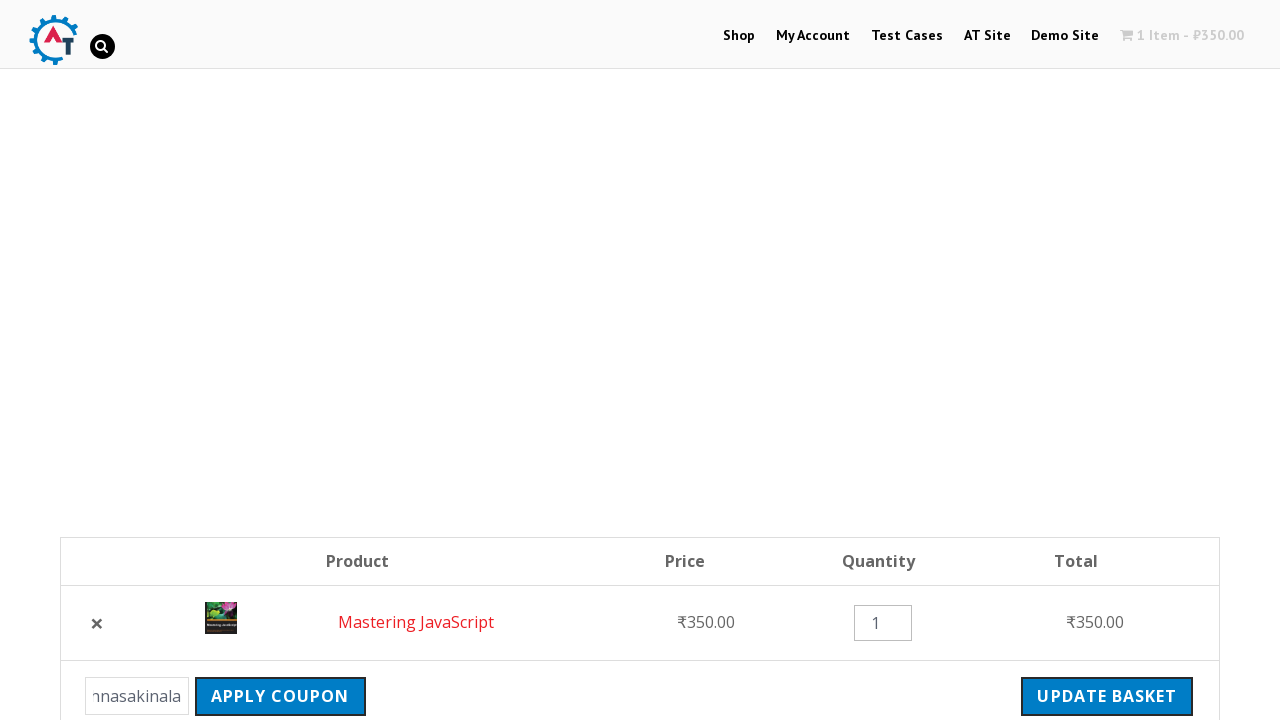

Clicked Apply Coupon button at (280, 696) on xpath=//div[@class='coupon']/input[2]
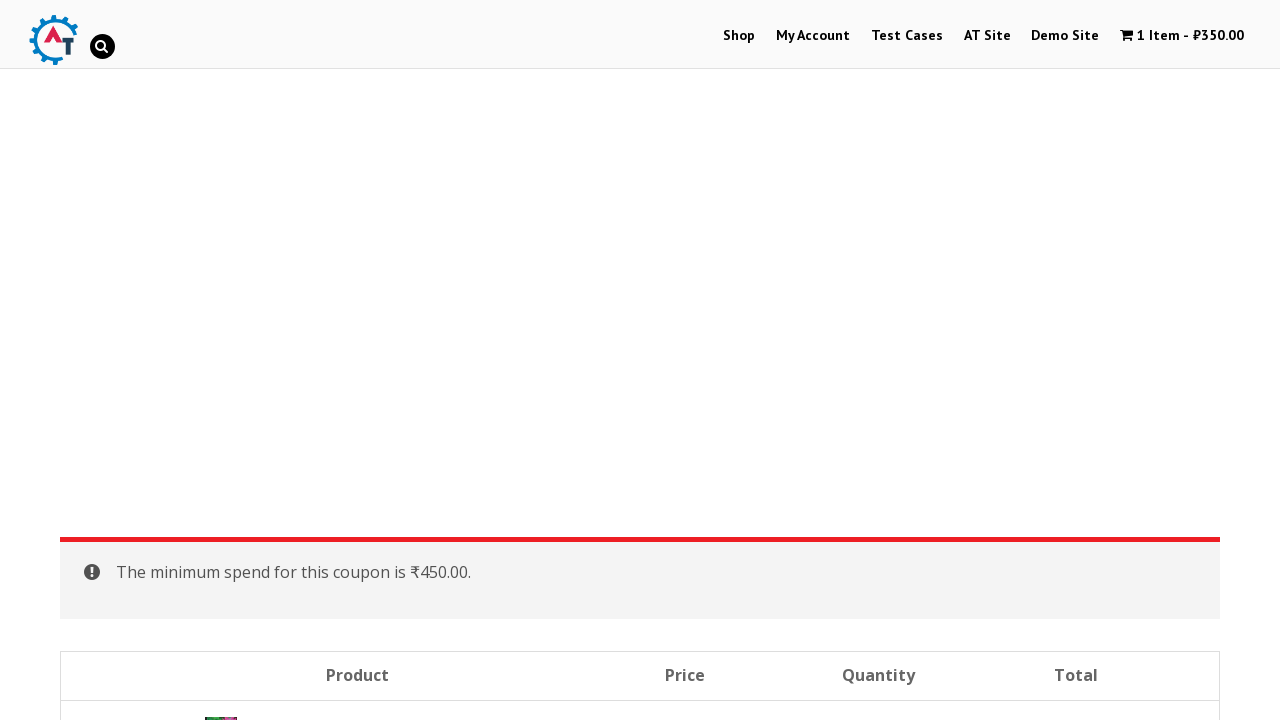

Error message displayed - coupon cannot be applied when total is below minimum requirement
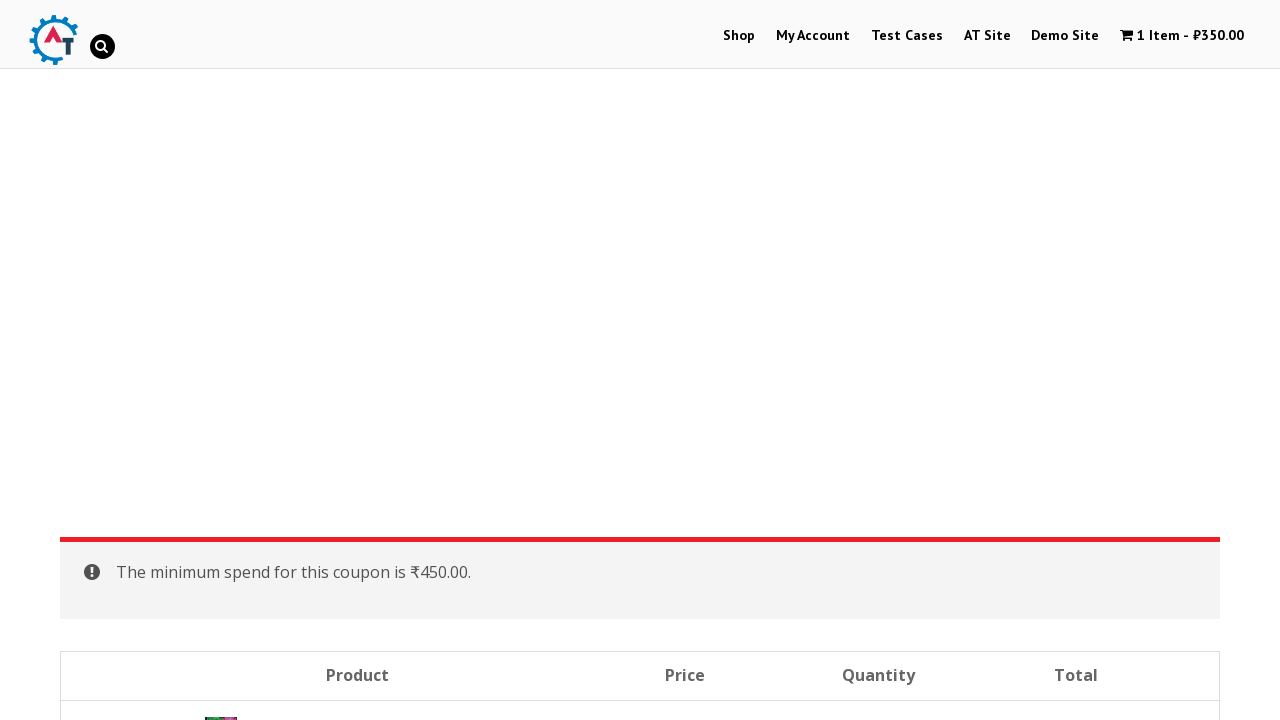

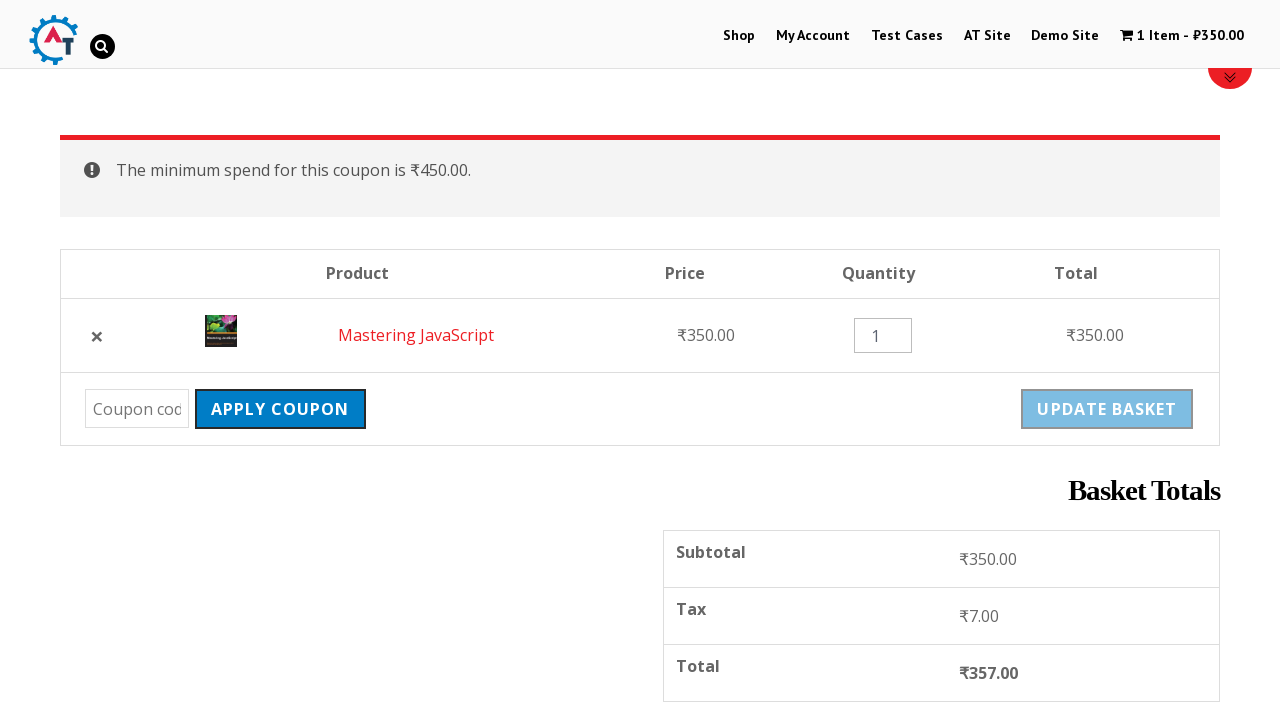